Navigates to Formy project homepage, clicks on the Web Form link, and fills in the first name field

Starting URL: https://formy-project.herokuapp.com

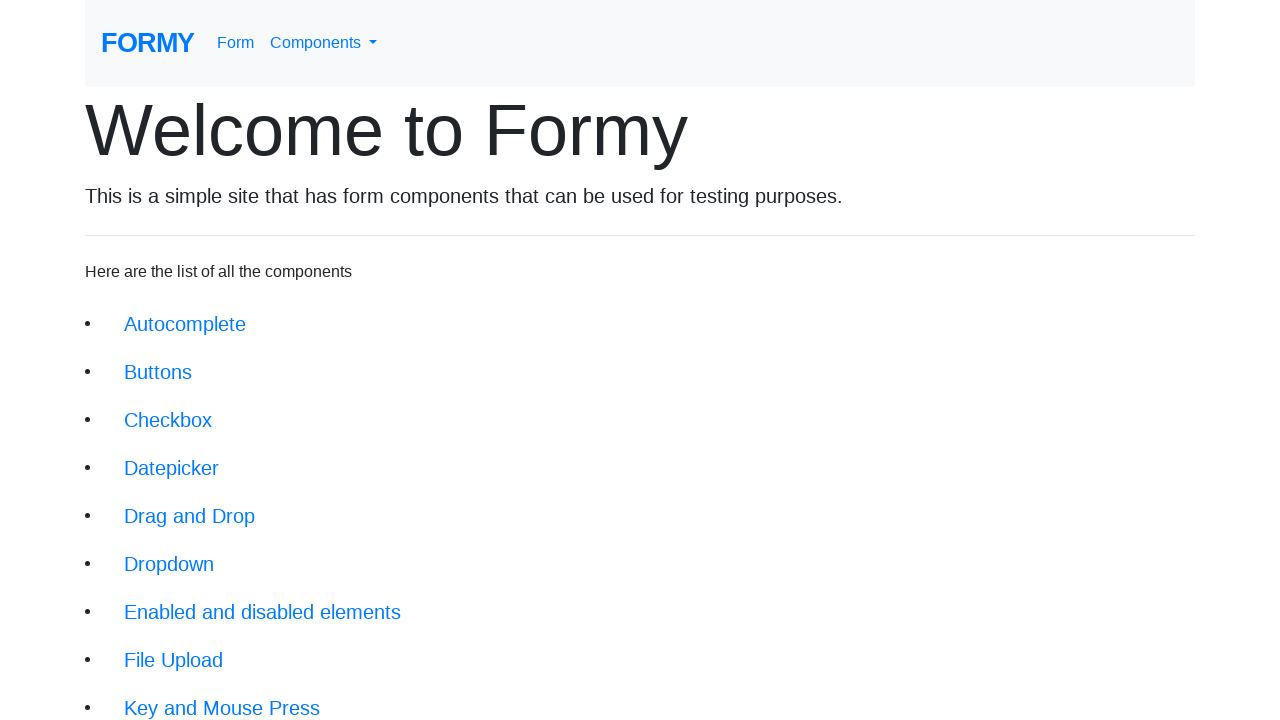

Navigated to Formy project homepage
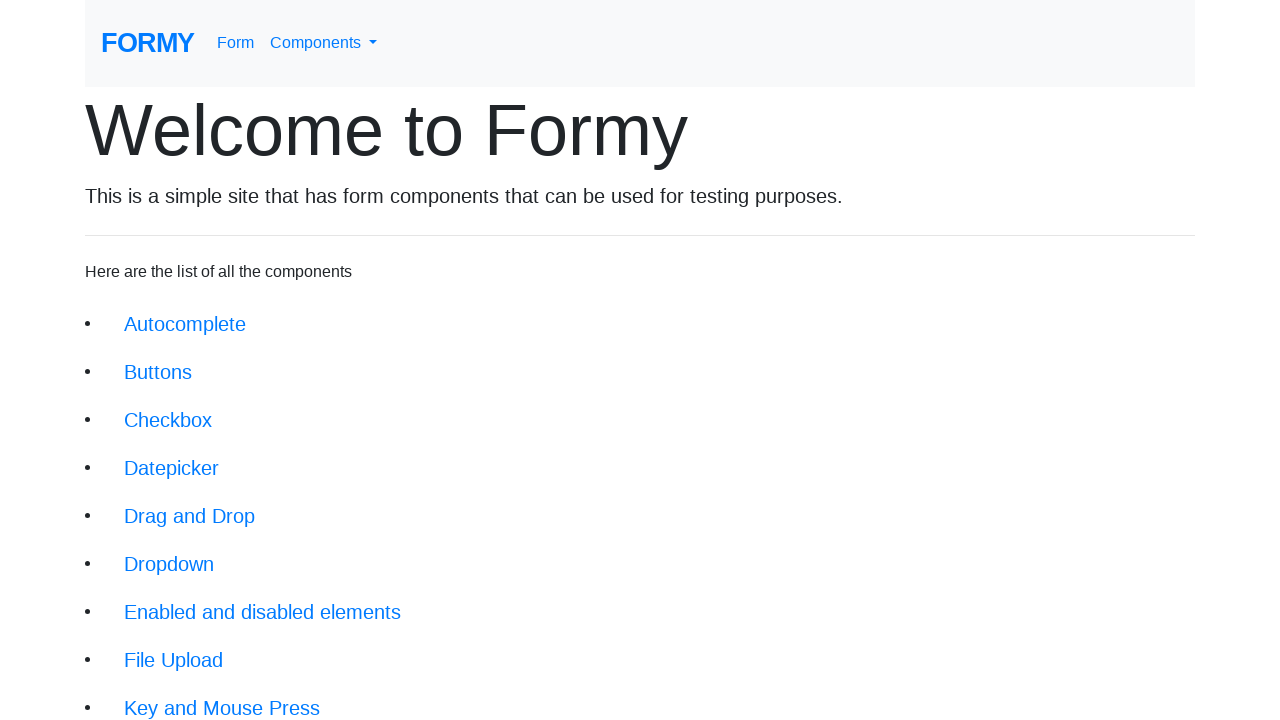

Clicked on the Web Form link at (216, 696) on xpath=//a[@class = 'btn btn-lg'][contains(text(), 'Web Form')]
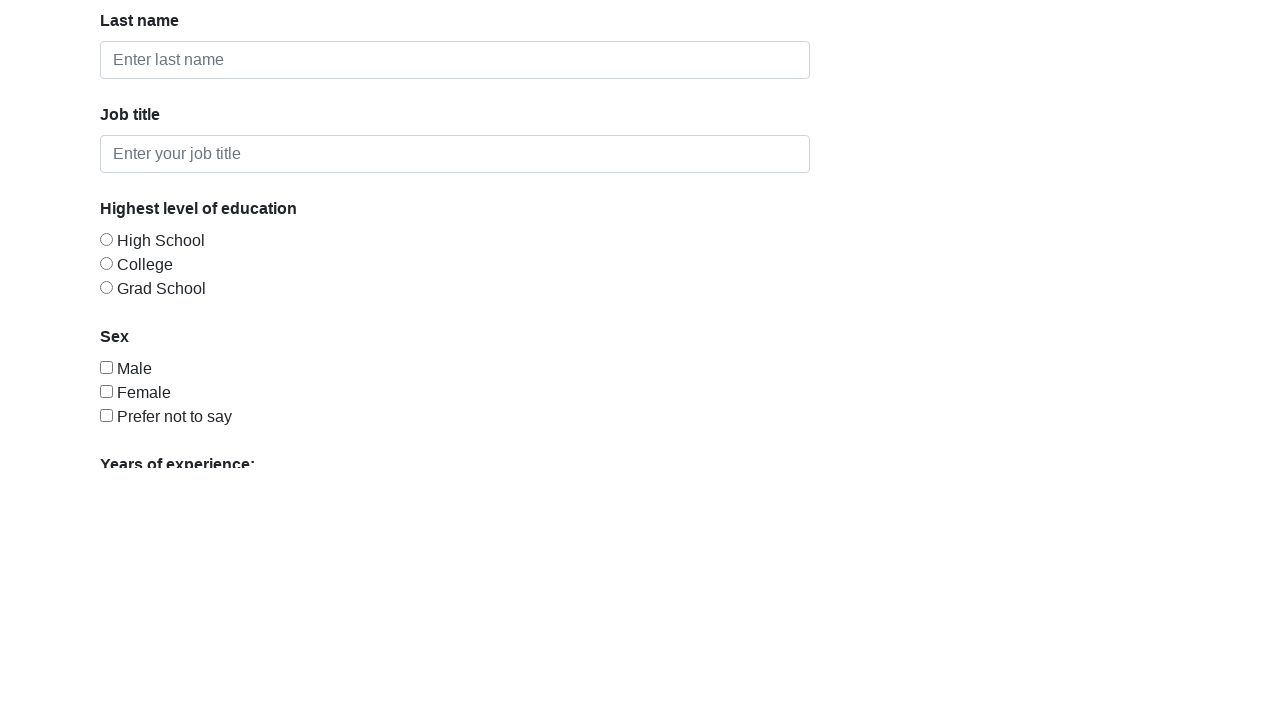

Filled in the first name field with 'Mohamud' on #first-name
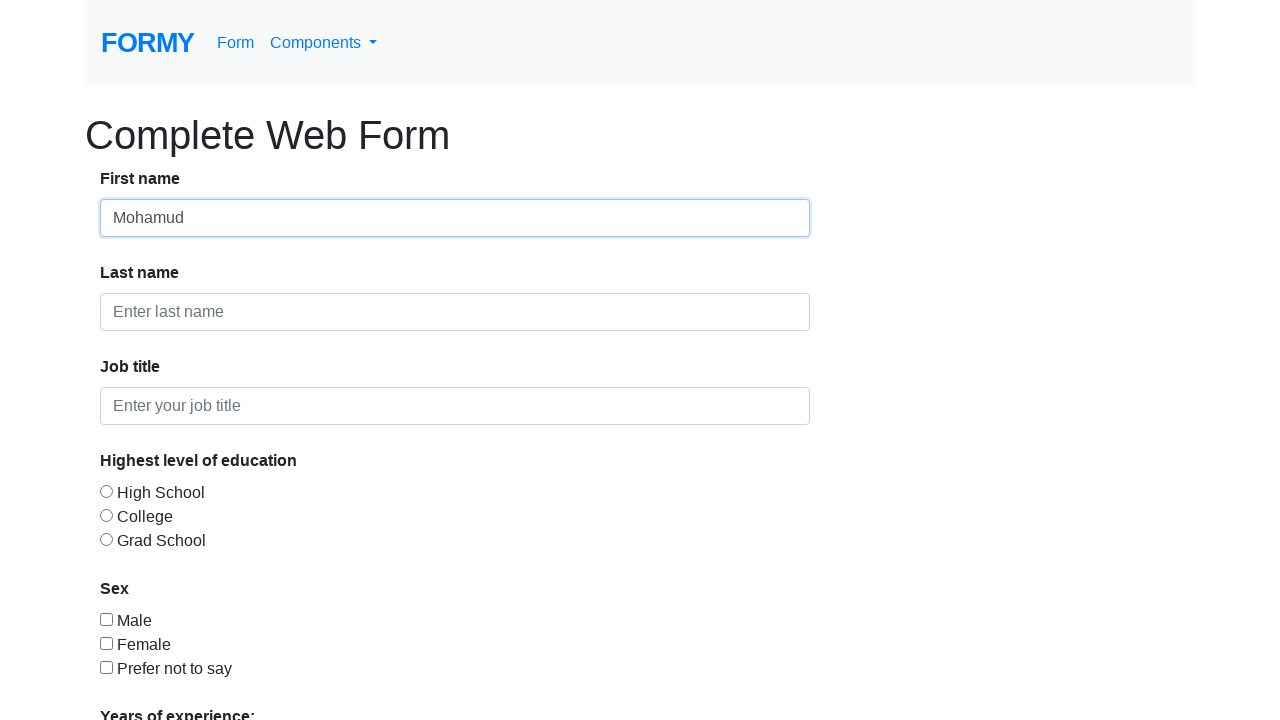

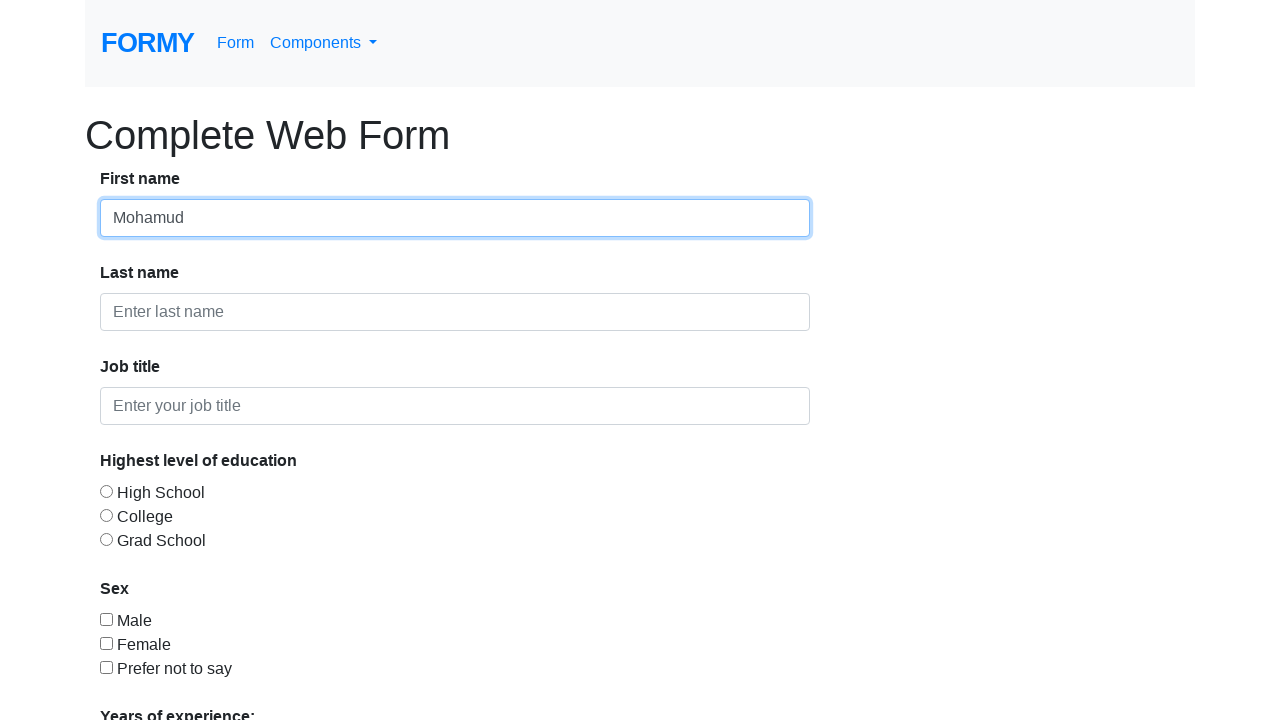